Tests browser window manipulation by maximizing, minimizing, and setting fullscreen mode on the Flipkart homepage

Starting URL: https://www.flipkart.com/

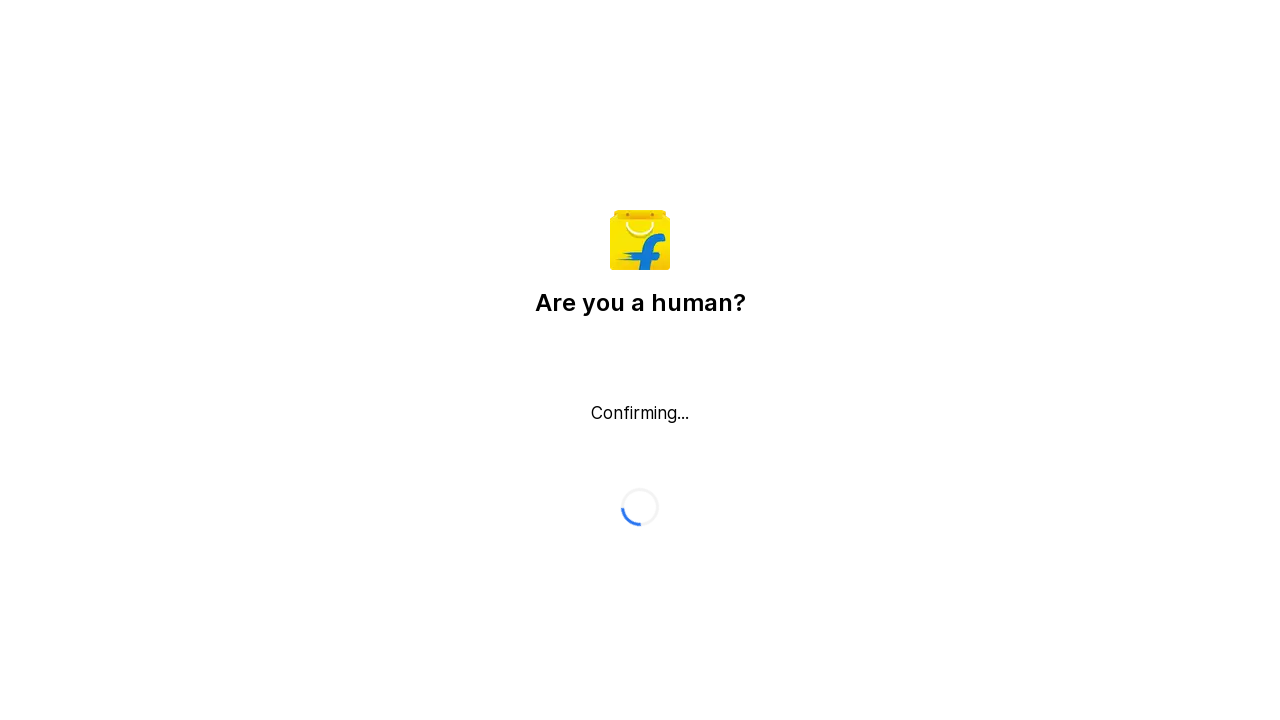

Set viewport to maximized size (1920x1080)
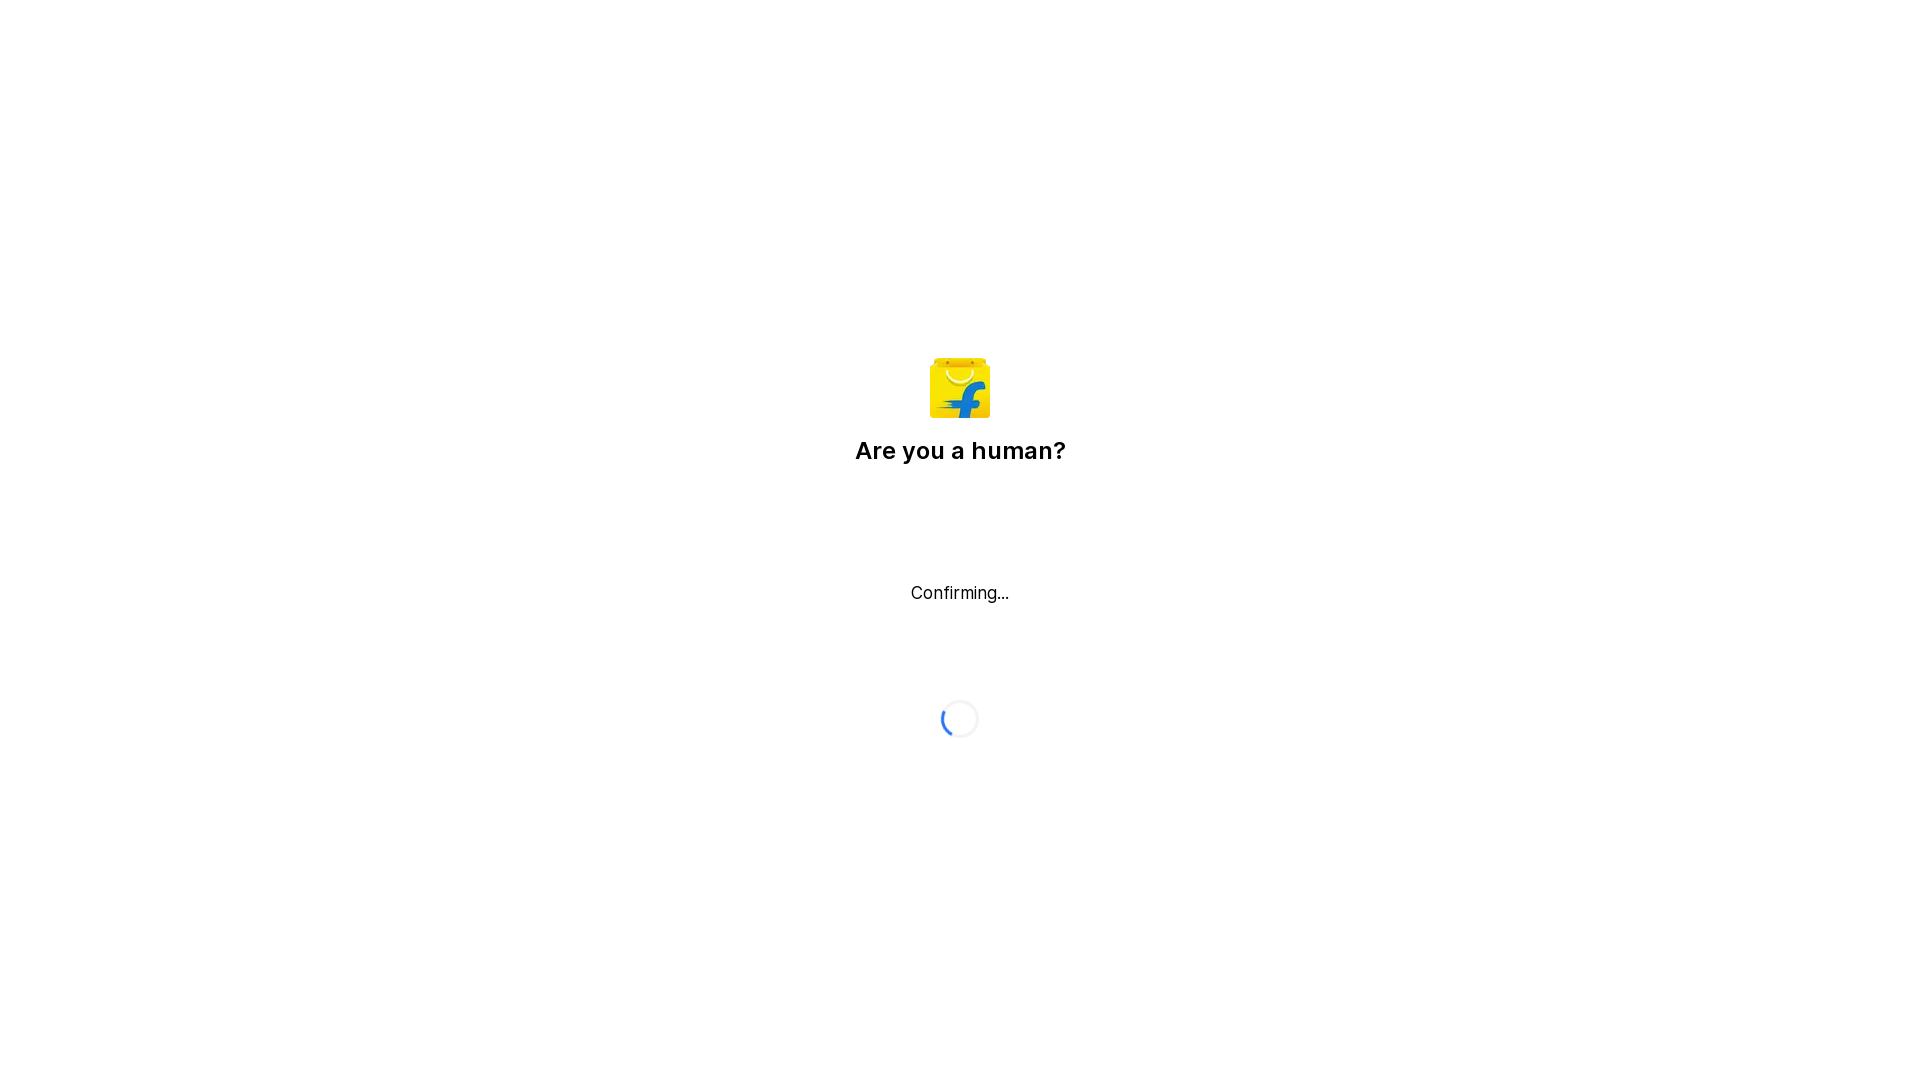

Simulated window minimize by resizing viewport to 800x600
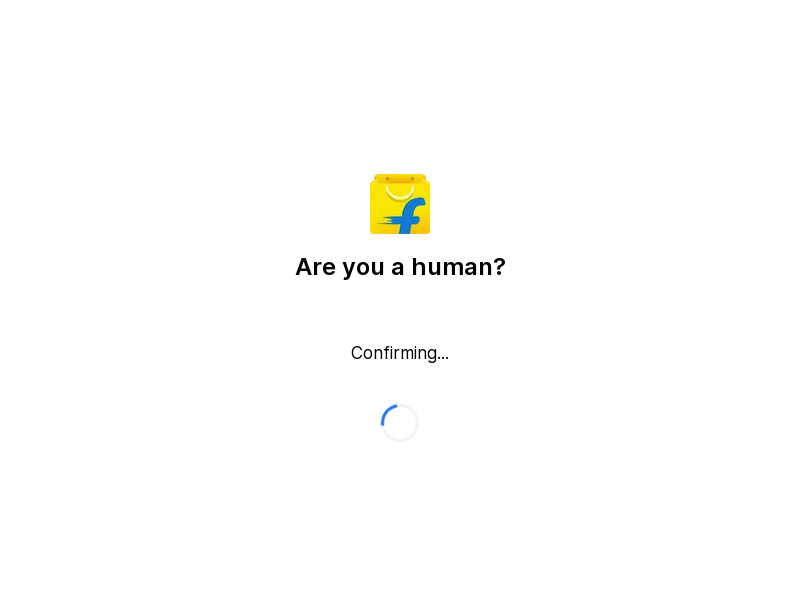

Set viewport to fullscreen-like size (1920x1080)
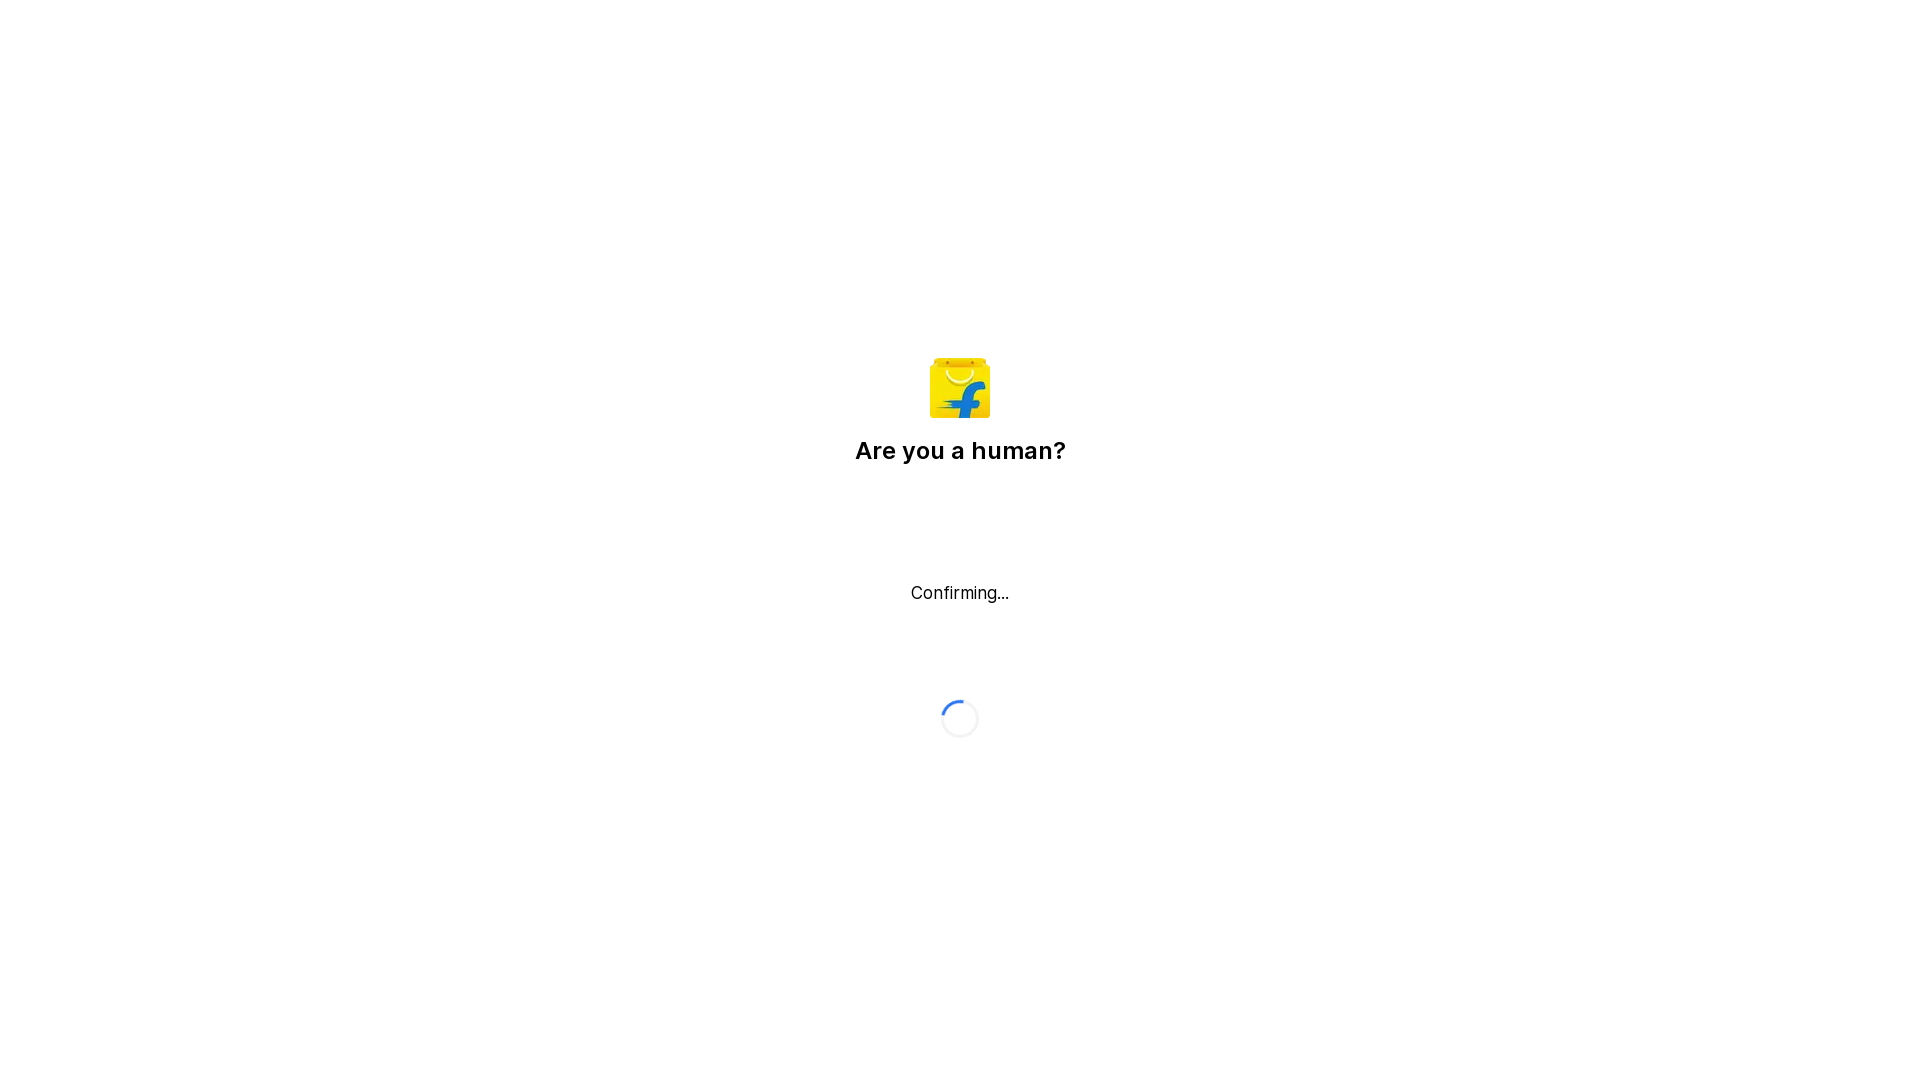

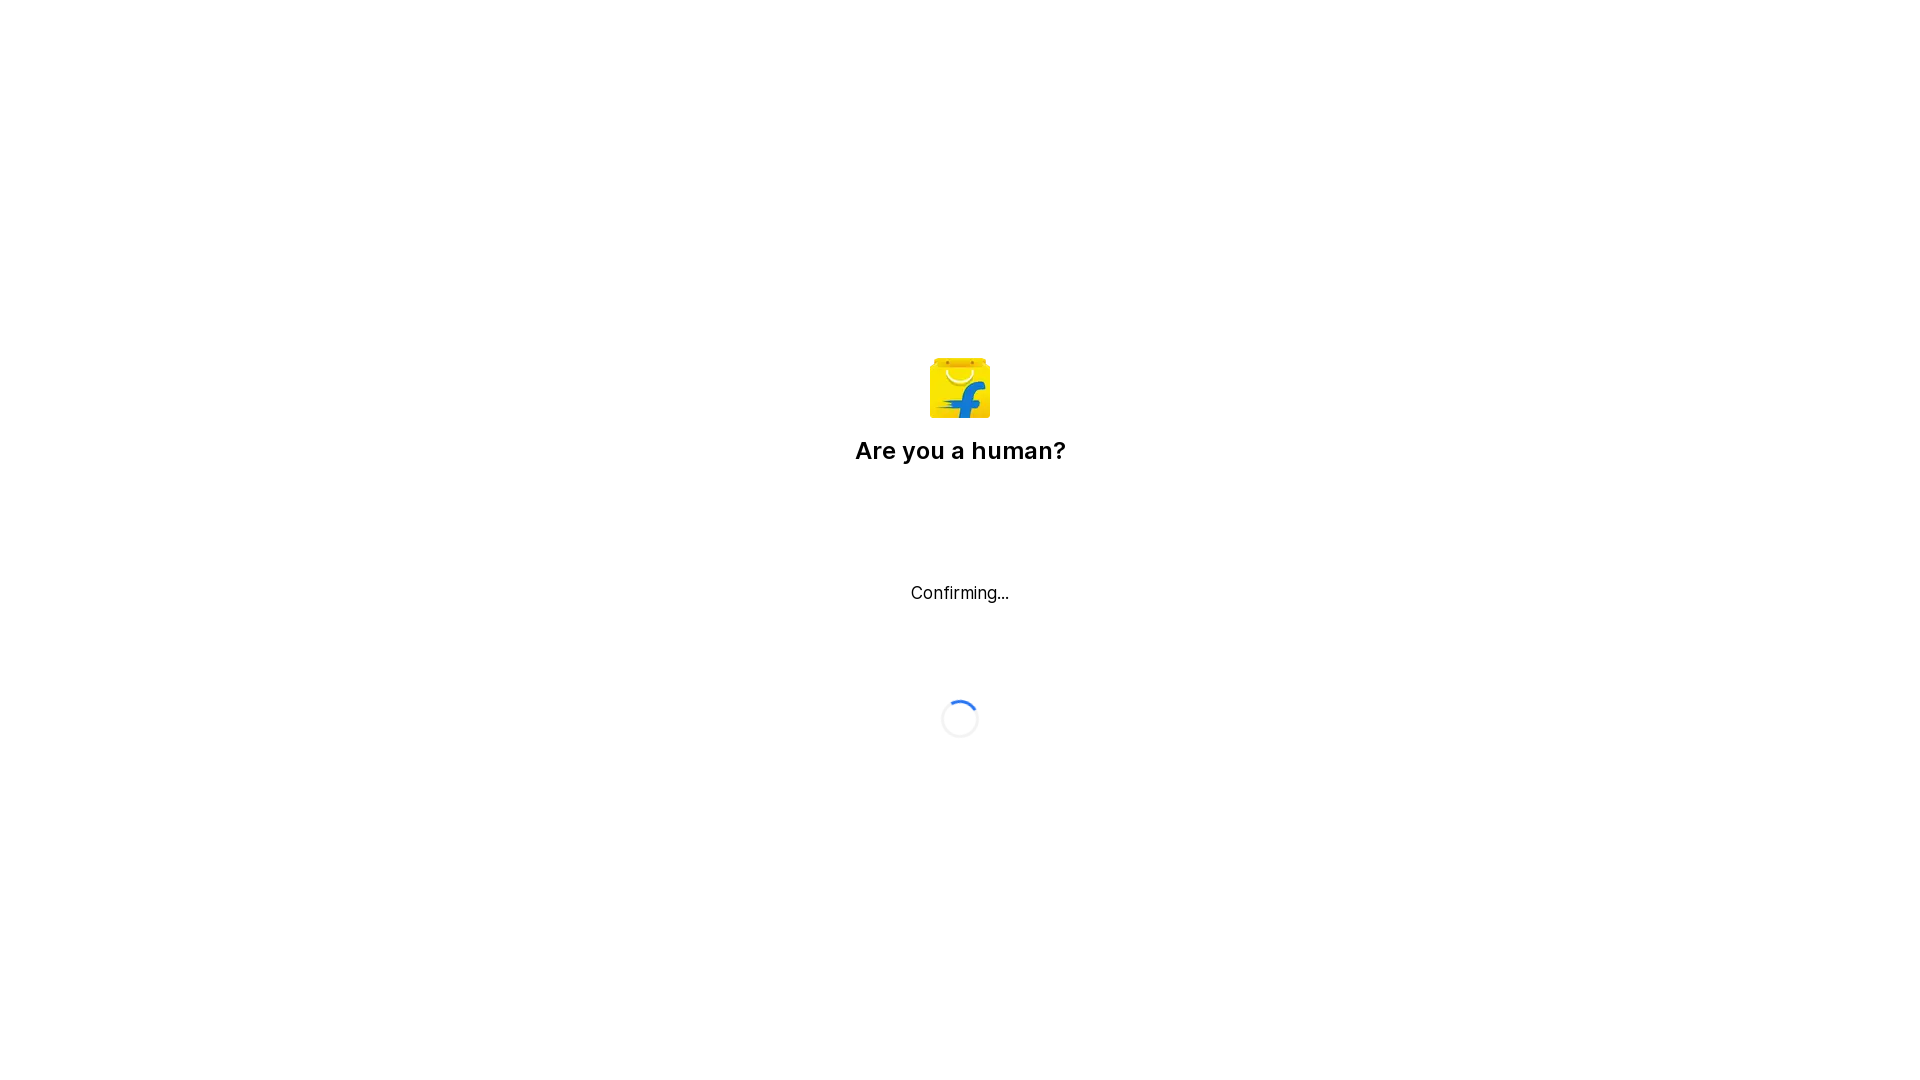